Tests navigation to Adactin Hotel App homepage and clicks on Google Play store link to open a new window

Starting URL: https://adactinhotelapp.com/

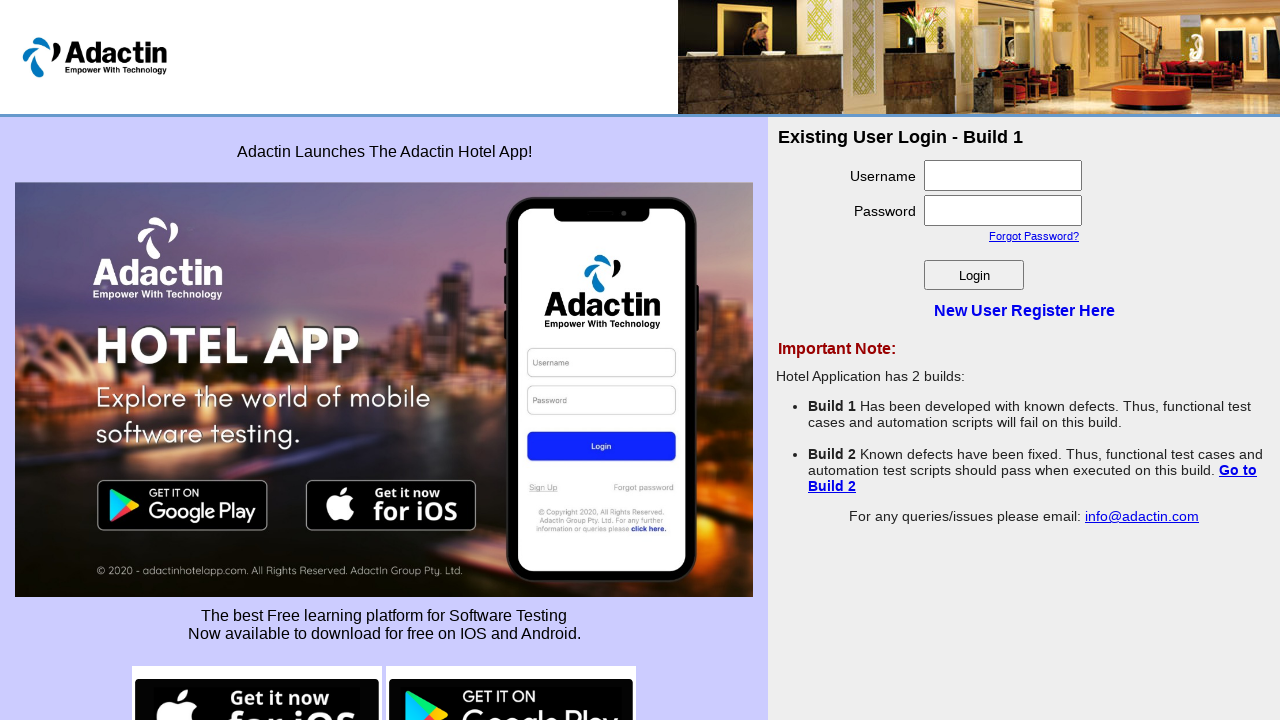

Navigated to Adactin Hotel App homepage
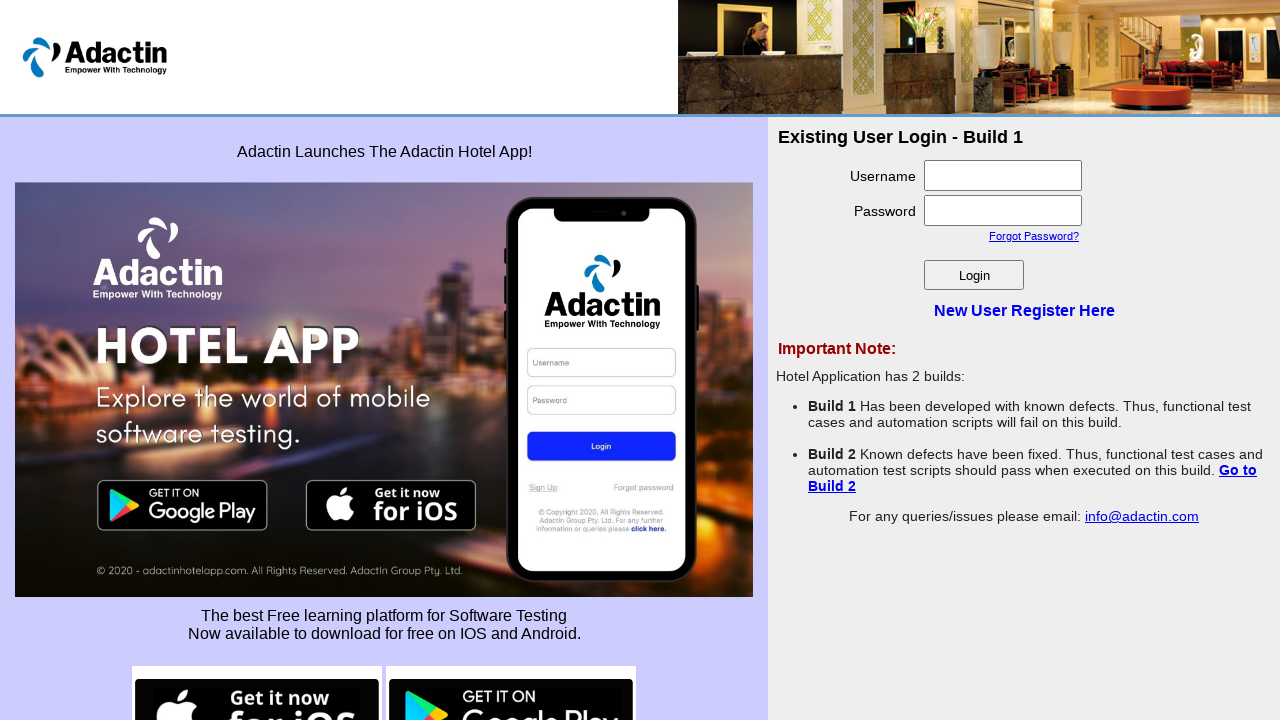

Clicked on Google Play store link at (511, 670) on xpath=//img[contains(@src,'google-play')]
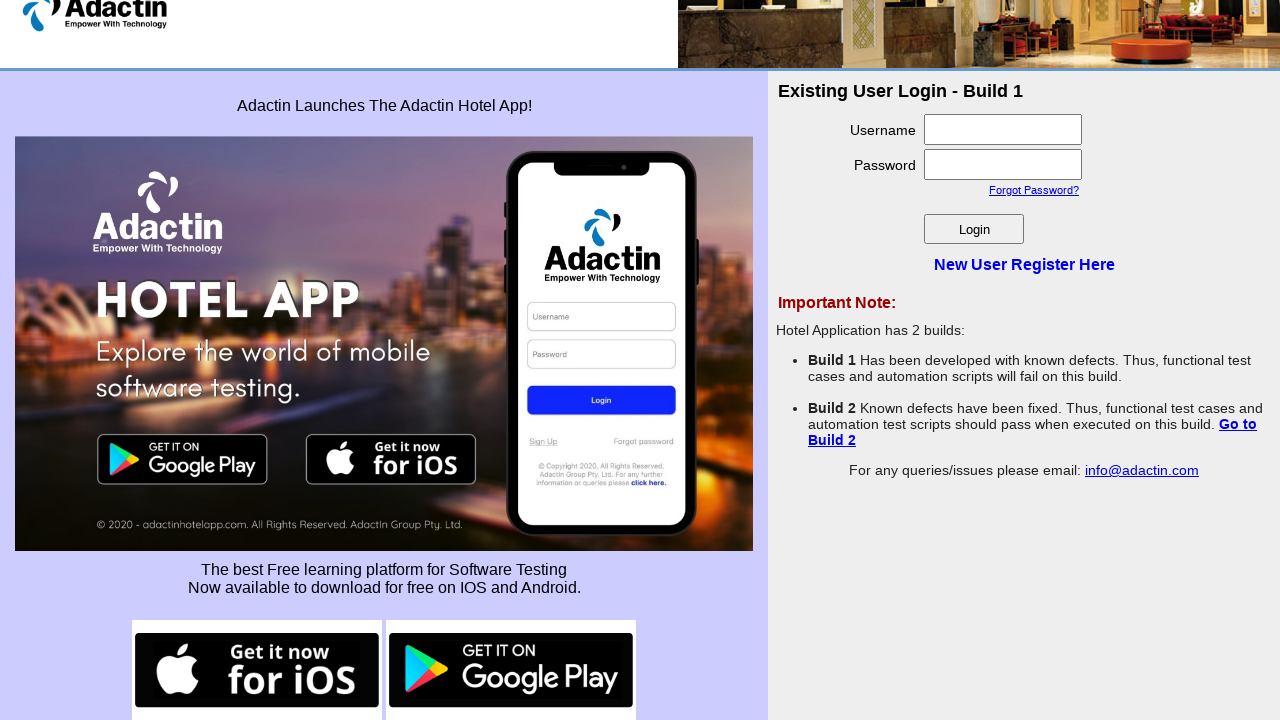

Waited for new page/tab to open
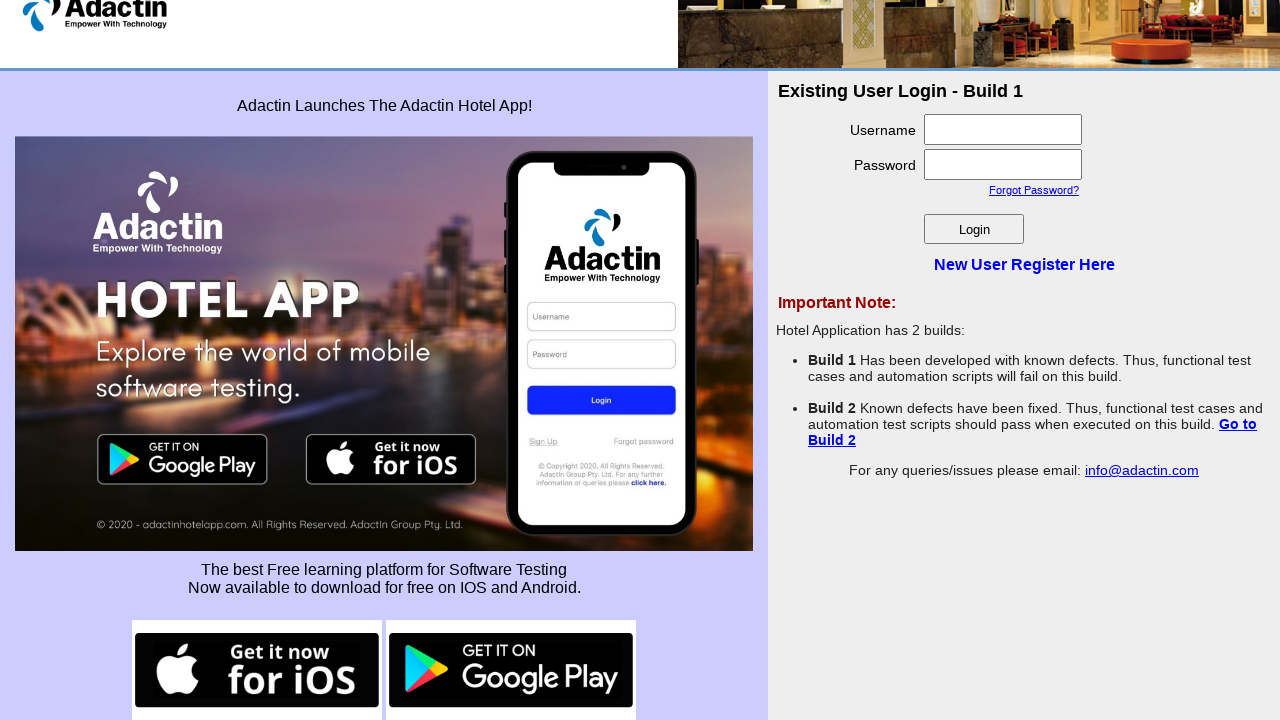

Retrieved all open pages - total count: 2
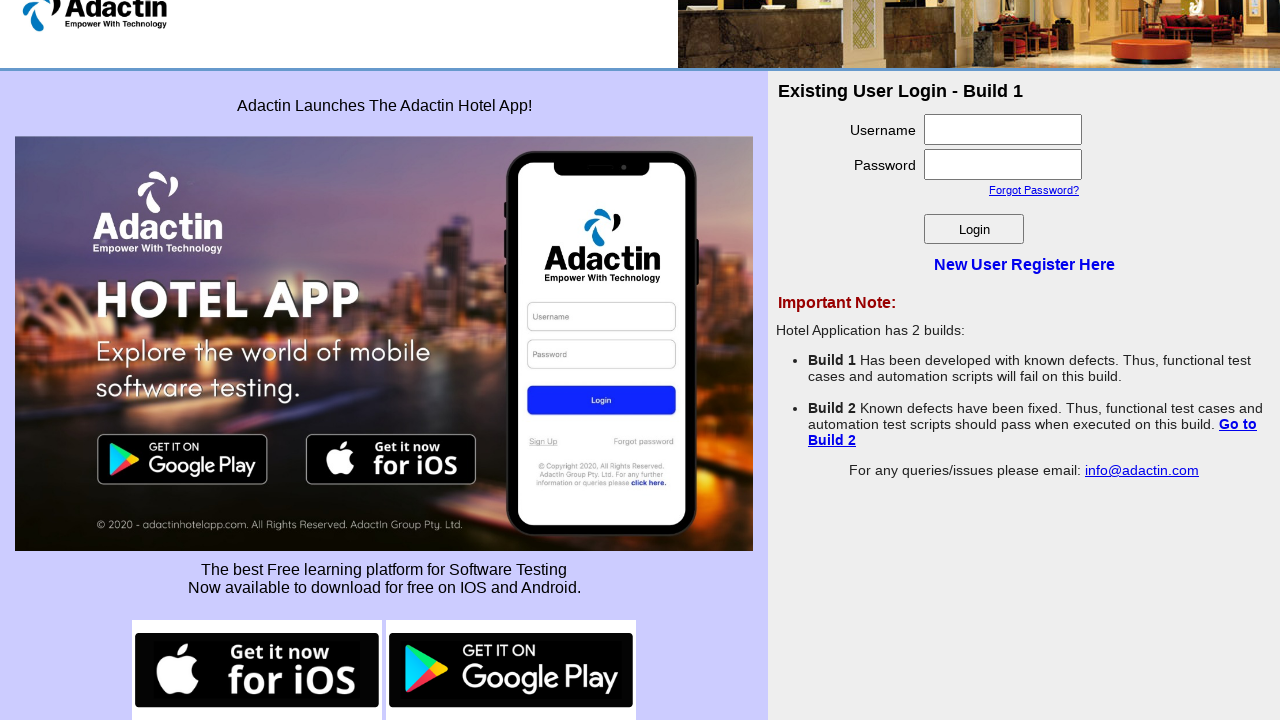

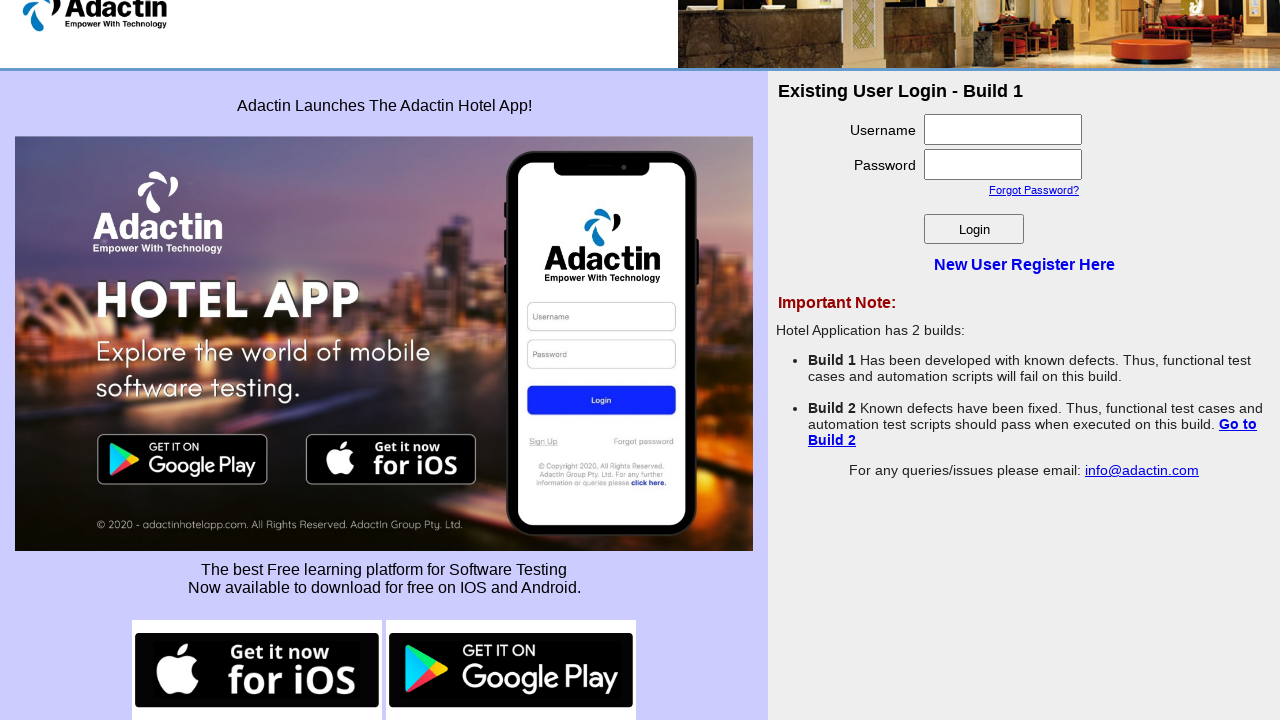